Tests window handling functionality by opening a new window, switching between windows, and verifying content in each window

Starting URL: https://the-internet.herokuapp.com/windows

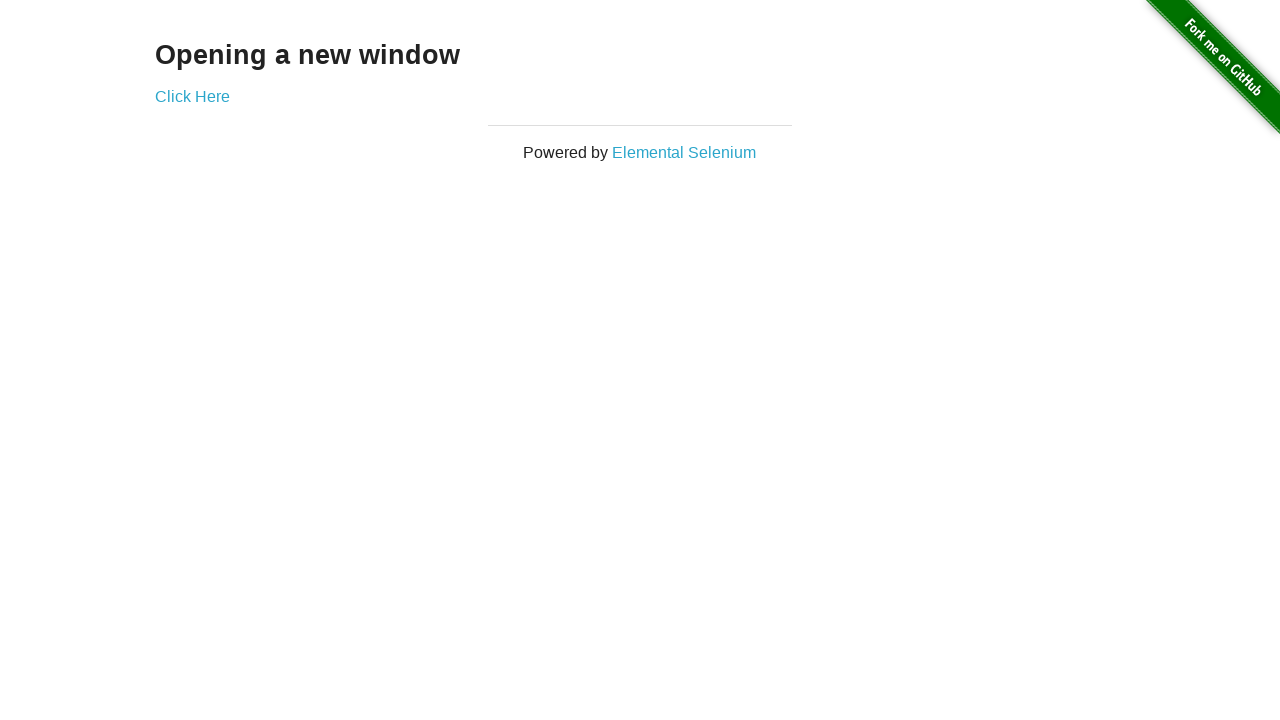

Clicked 'Click Here' link to open new window at (192, 96) on text=Click Here
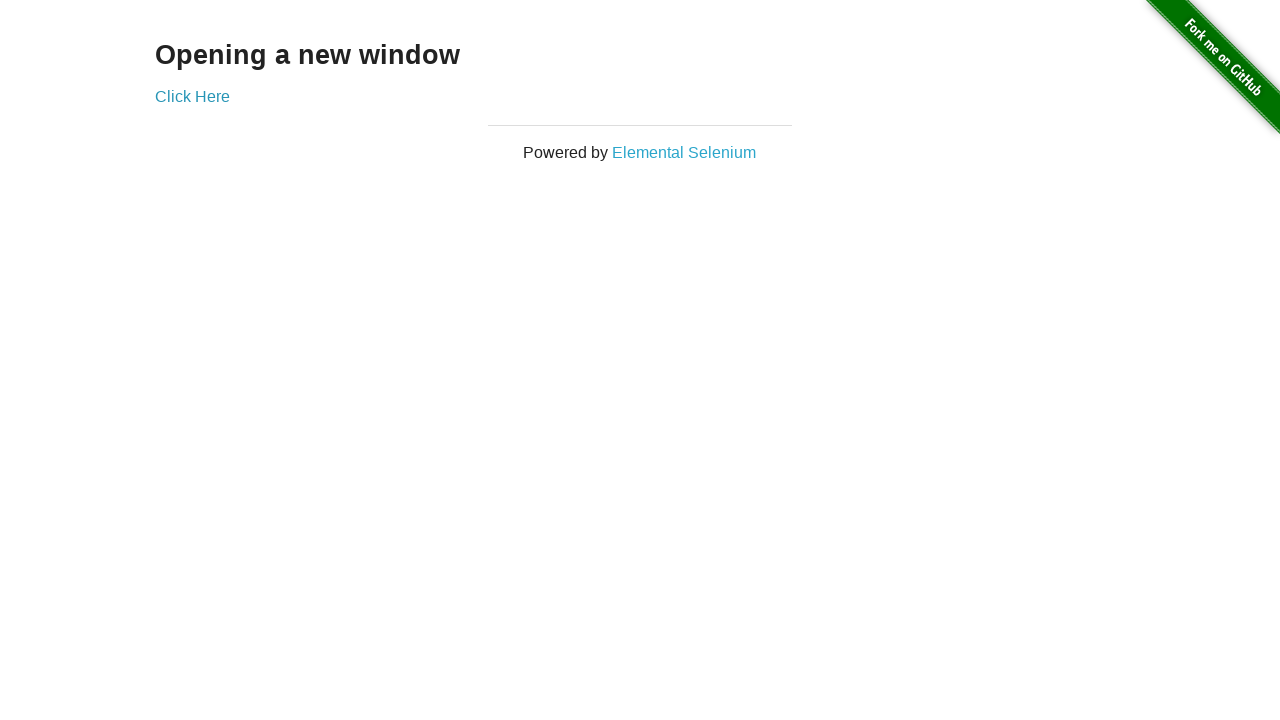

New window opened and captured
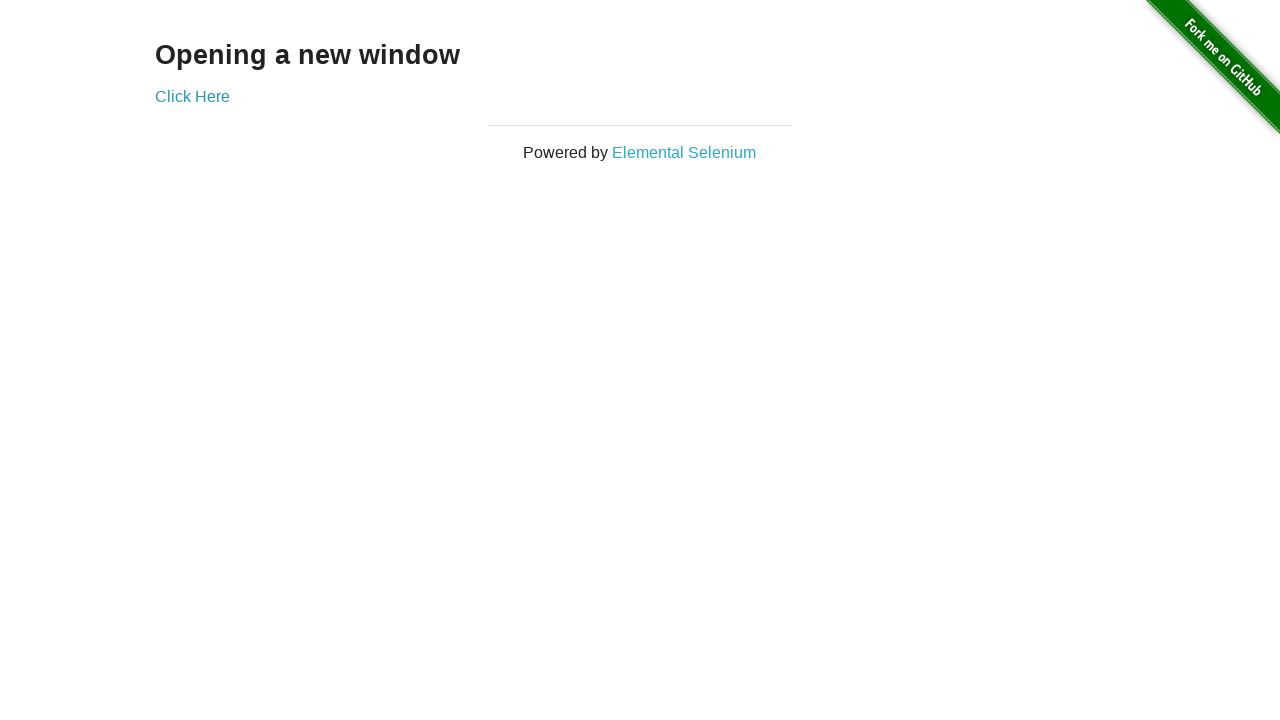

New window page load completed
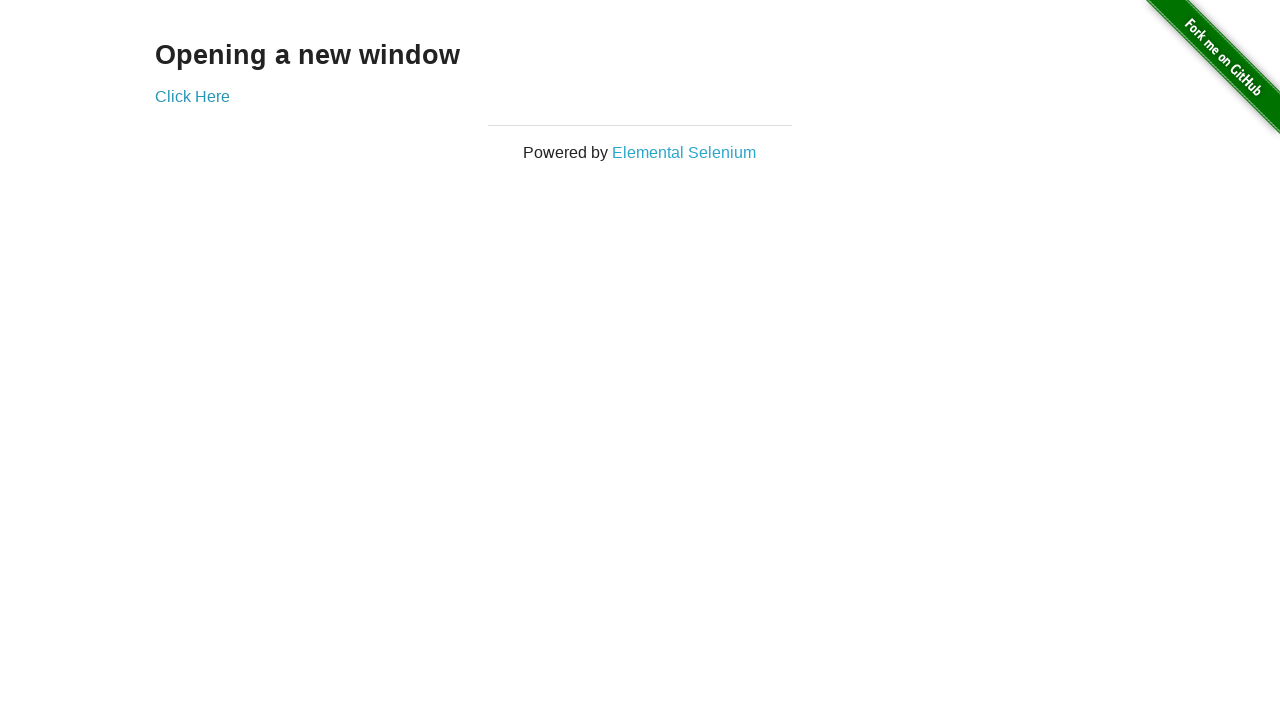

Retrieved h3 text from new window: 'New Window'
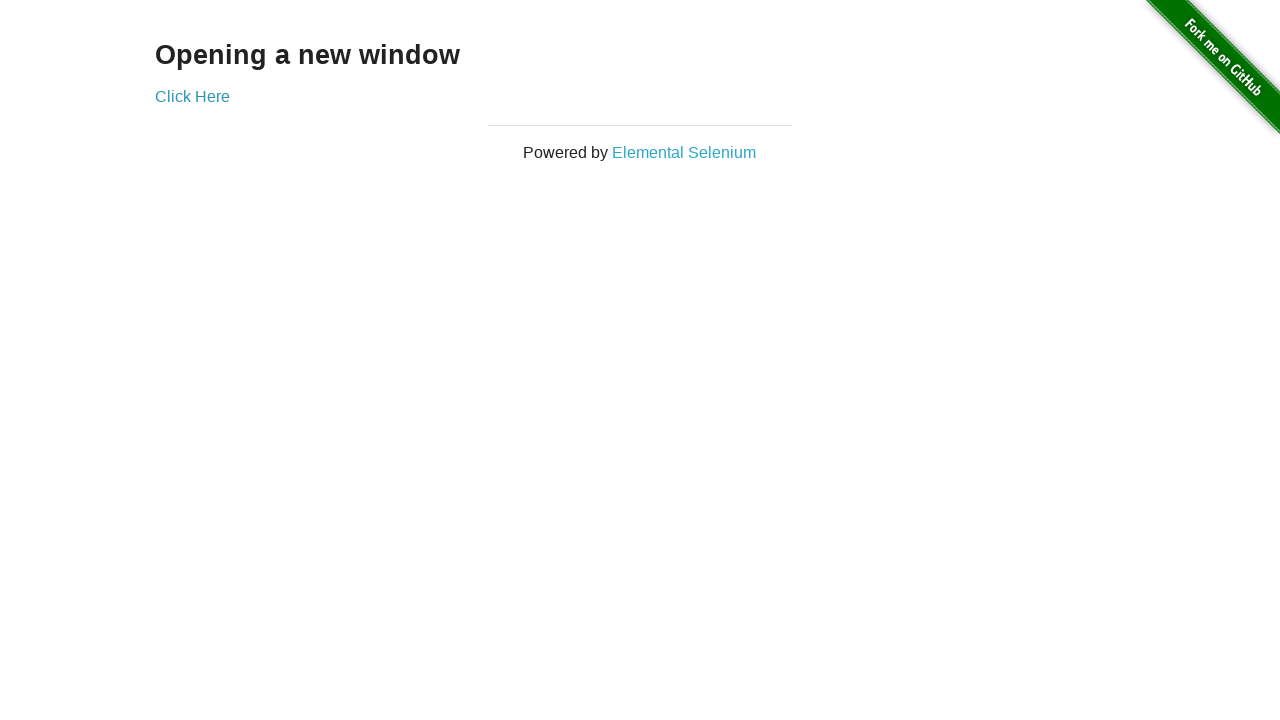

Printed new window h3 text: 'New Window'
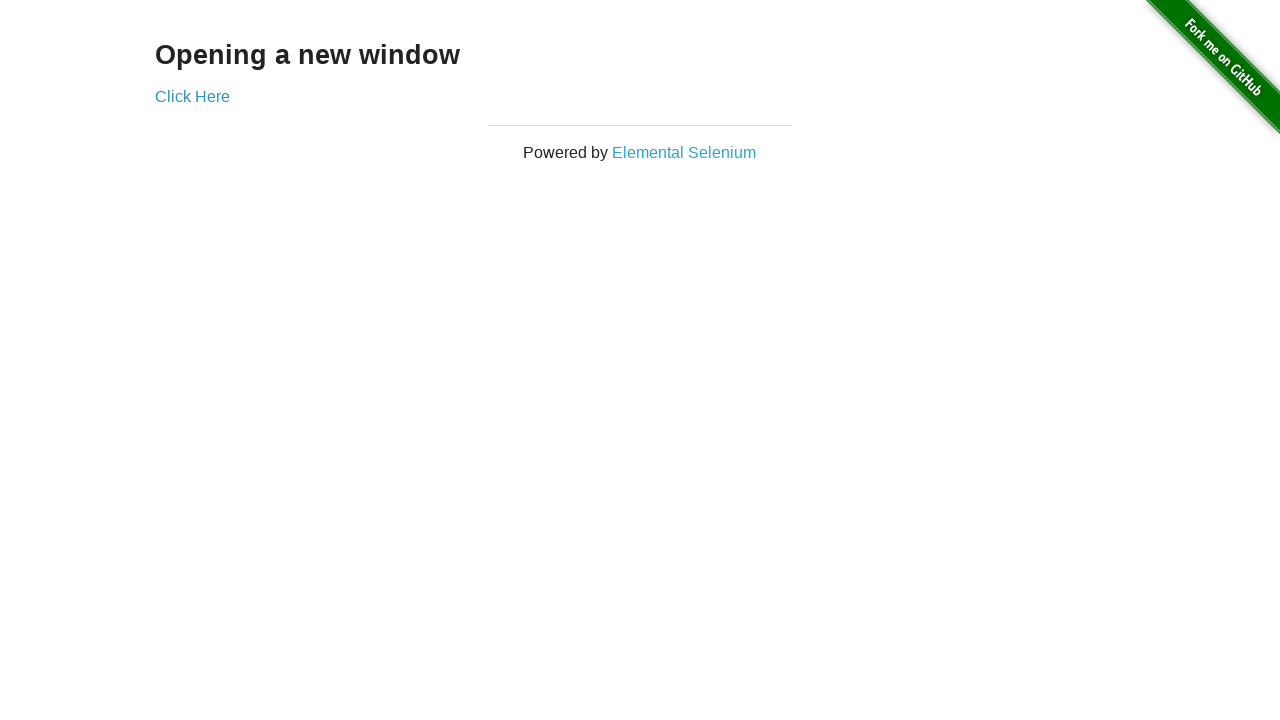

Closed new window
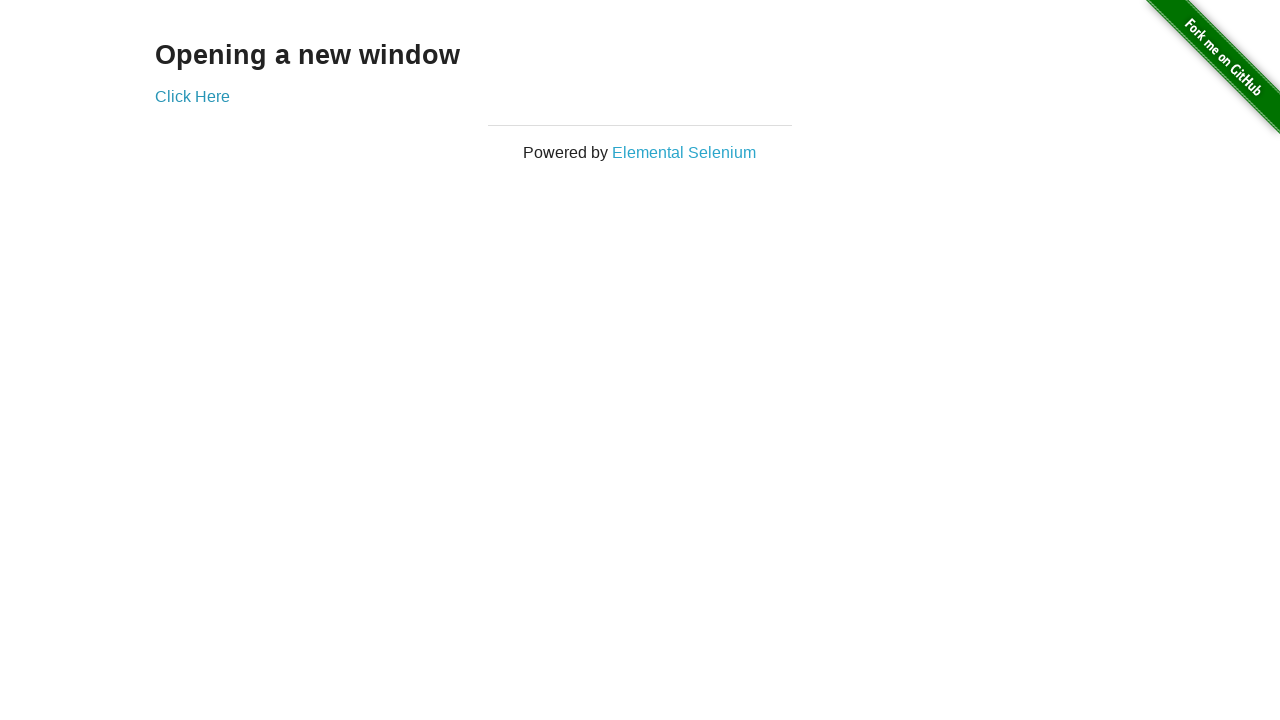

Retrieved h3 text from original window: 'Opening a new window'
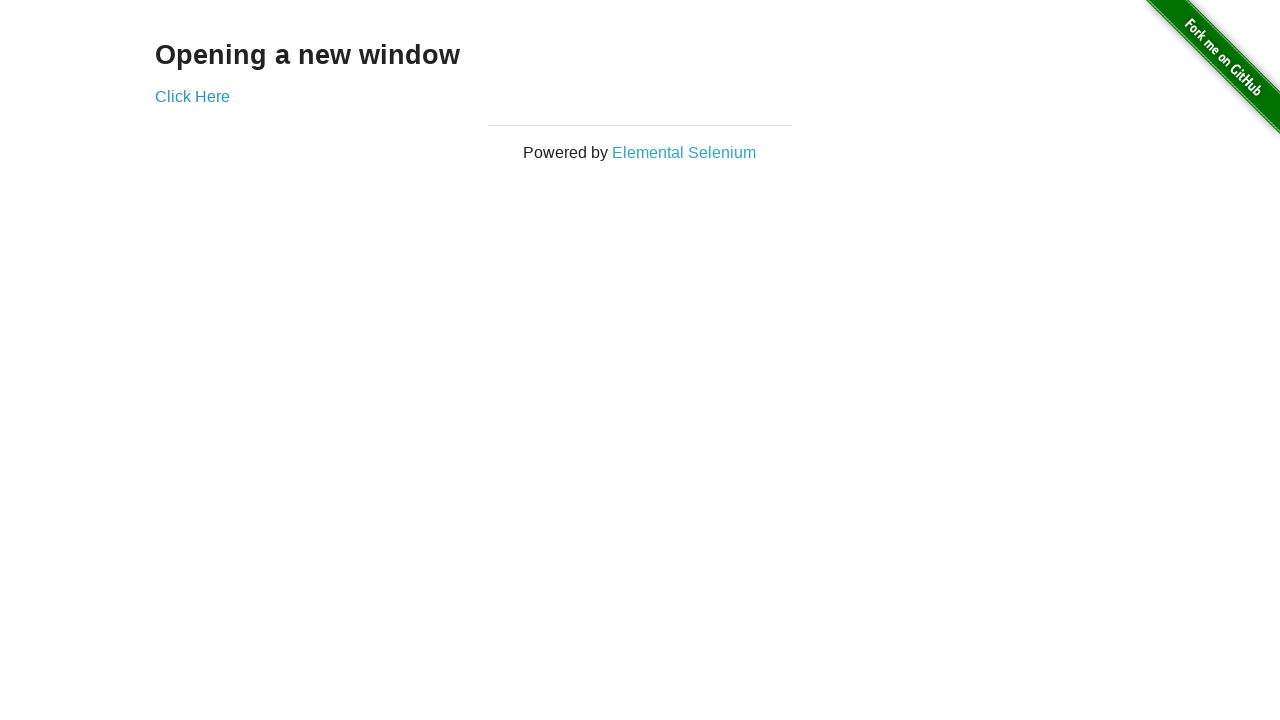

Printed original window h3 text: 'Opening a new window'
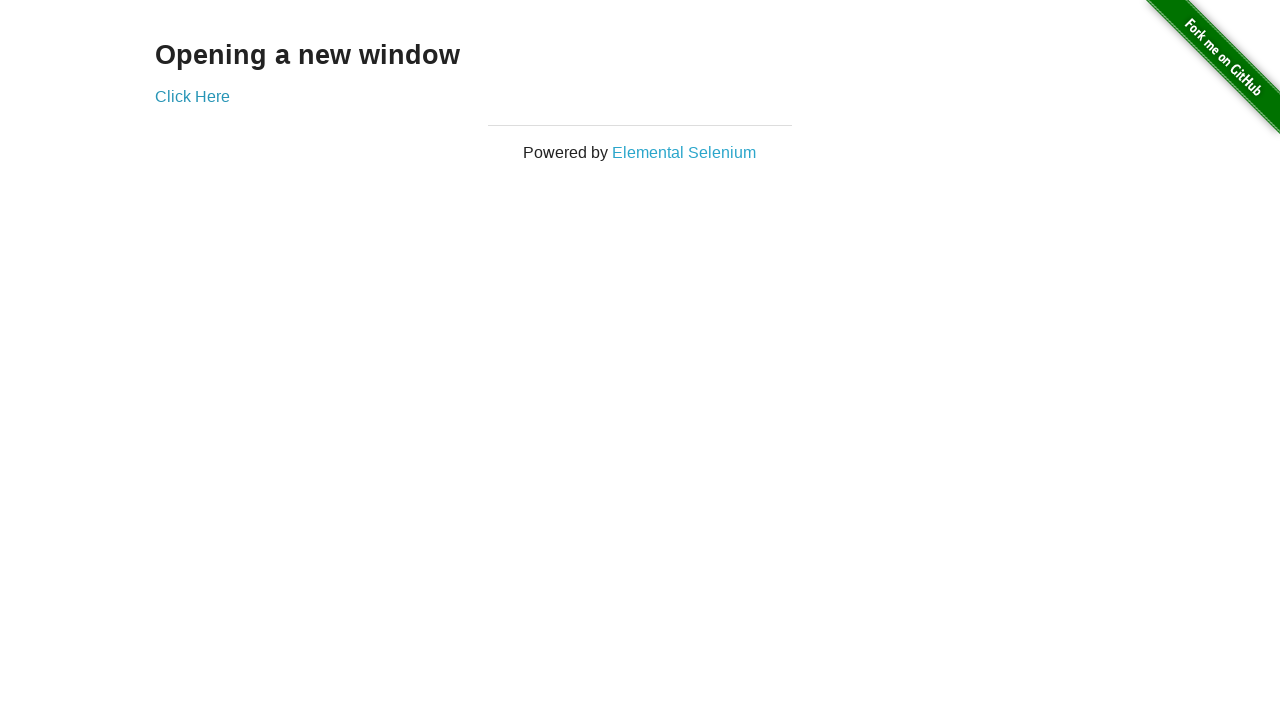

Assertion passed: original window h3 text matches 'Opening a new window'
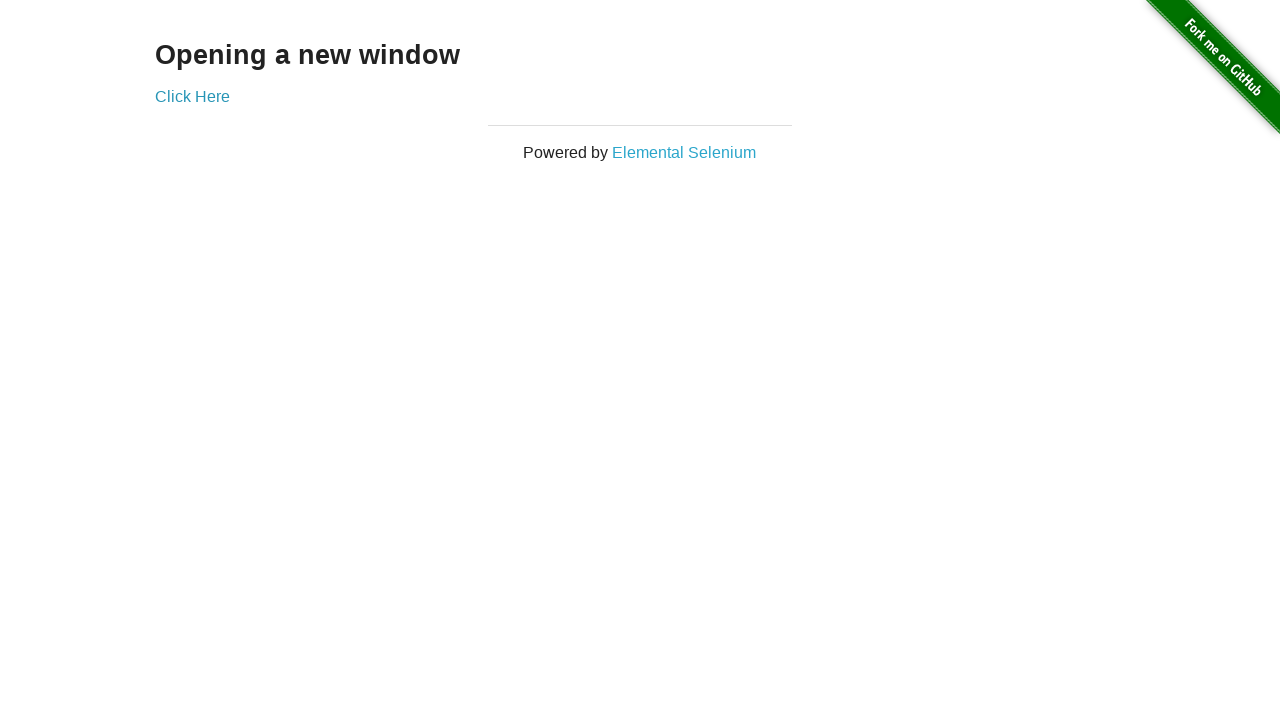

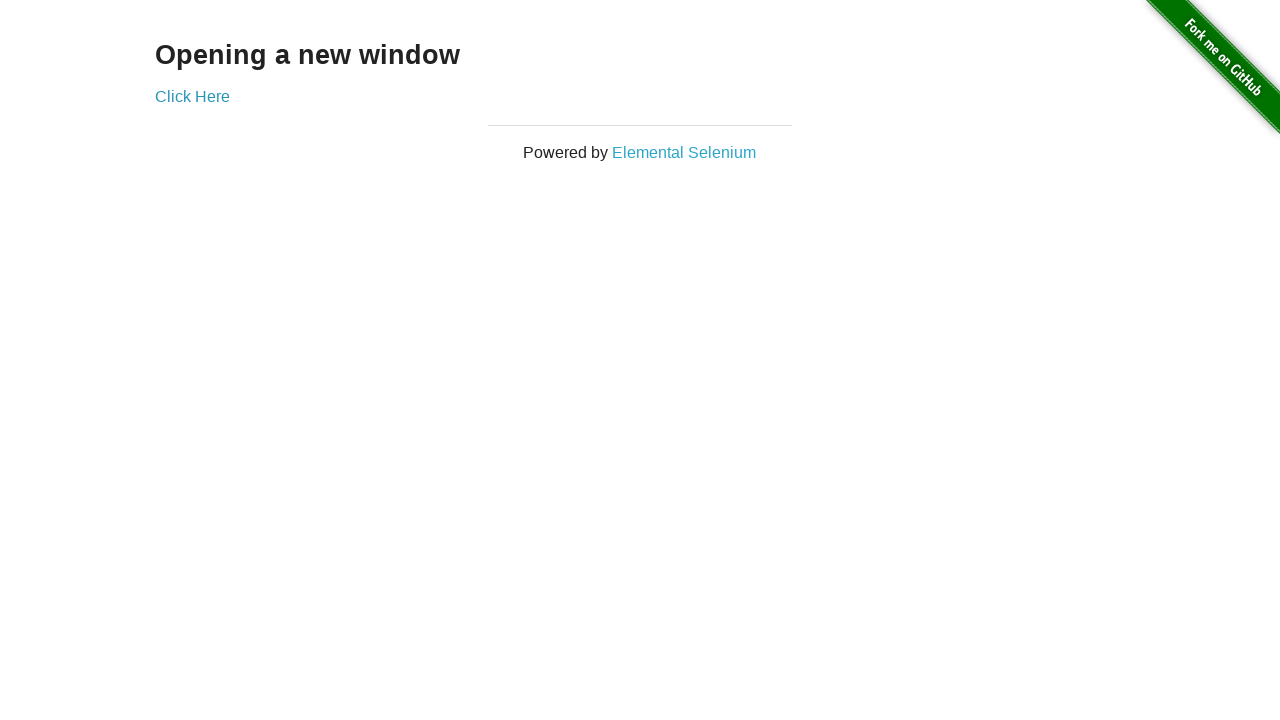